Tests radio button selection by clicking on 'Cheese' and verifying that it becomes selected while other options become deselected

Starting URL: https://echoecho.com/htmlforms10.htm

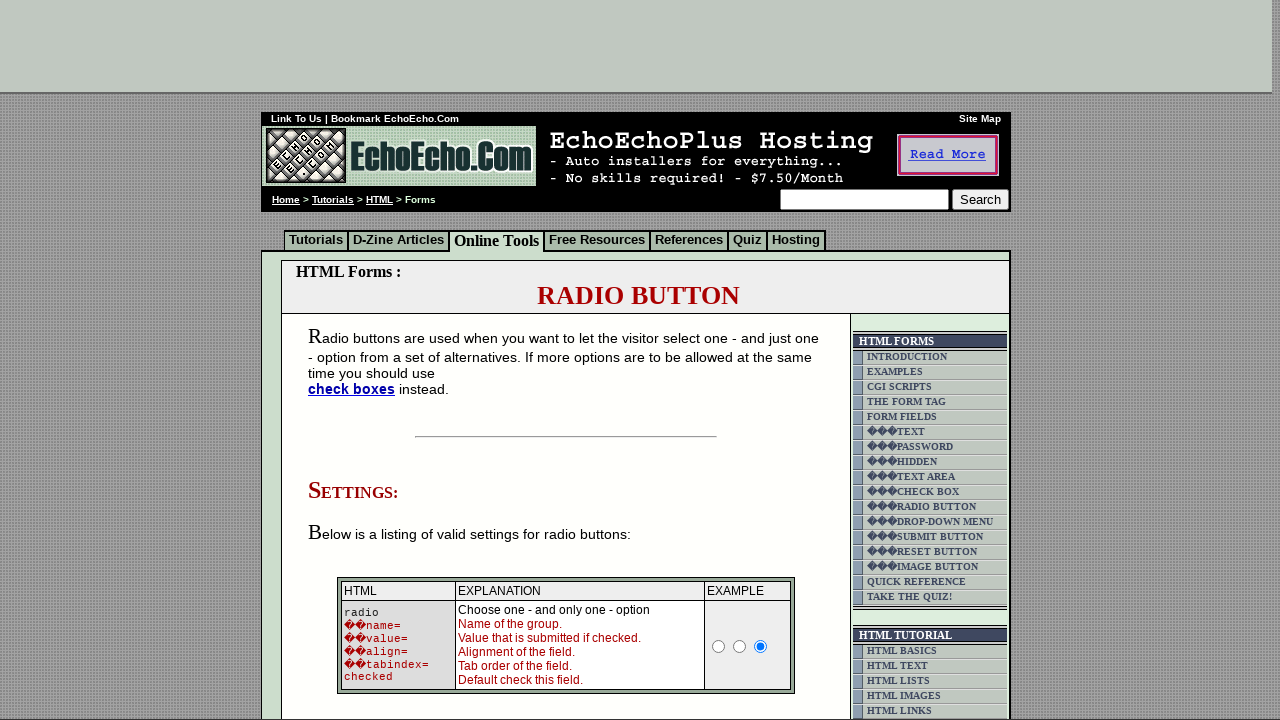

Clicked on the Cheese radio button at (356, 360) on xpath=//input[@value='Cheese']
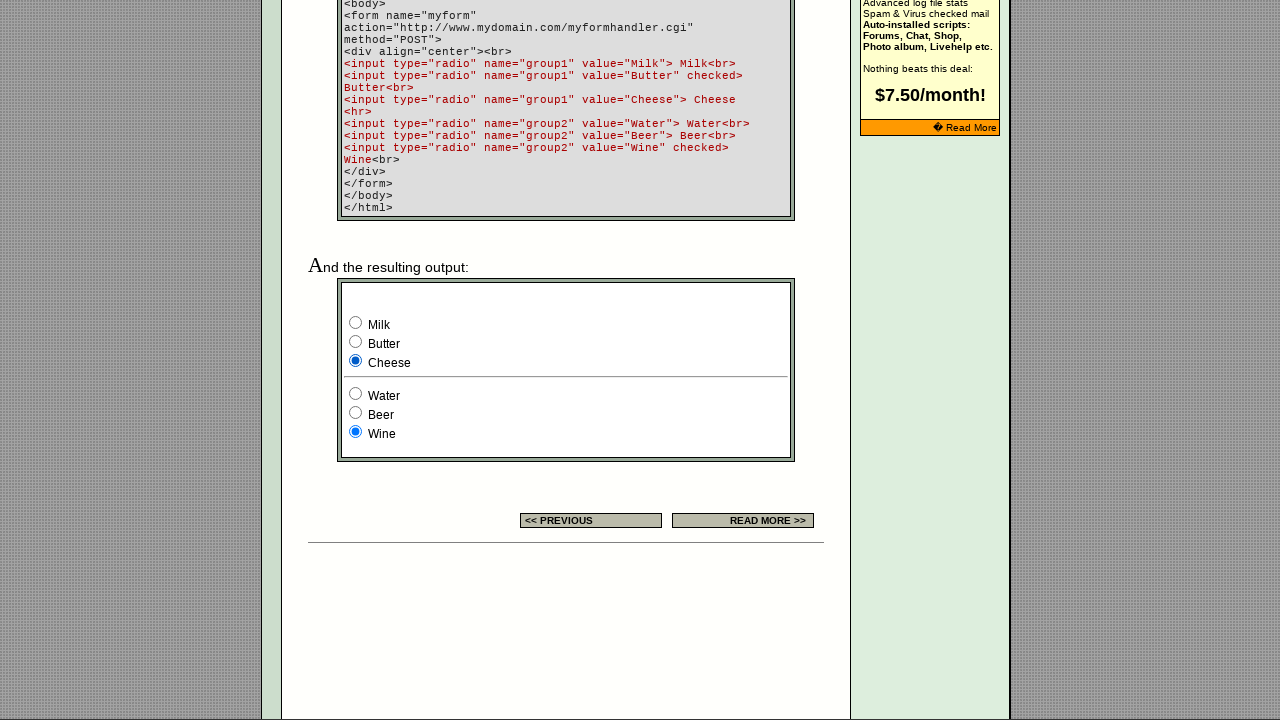

Verified that Milk radio button is not selected
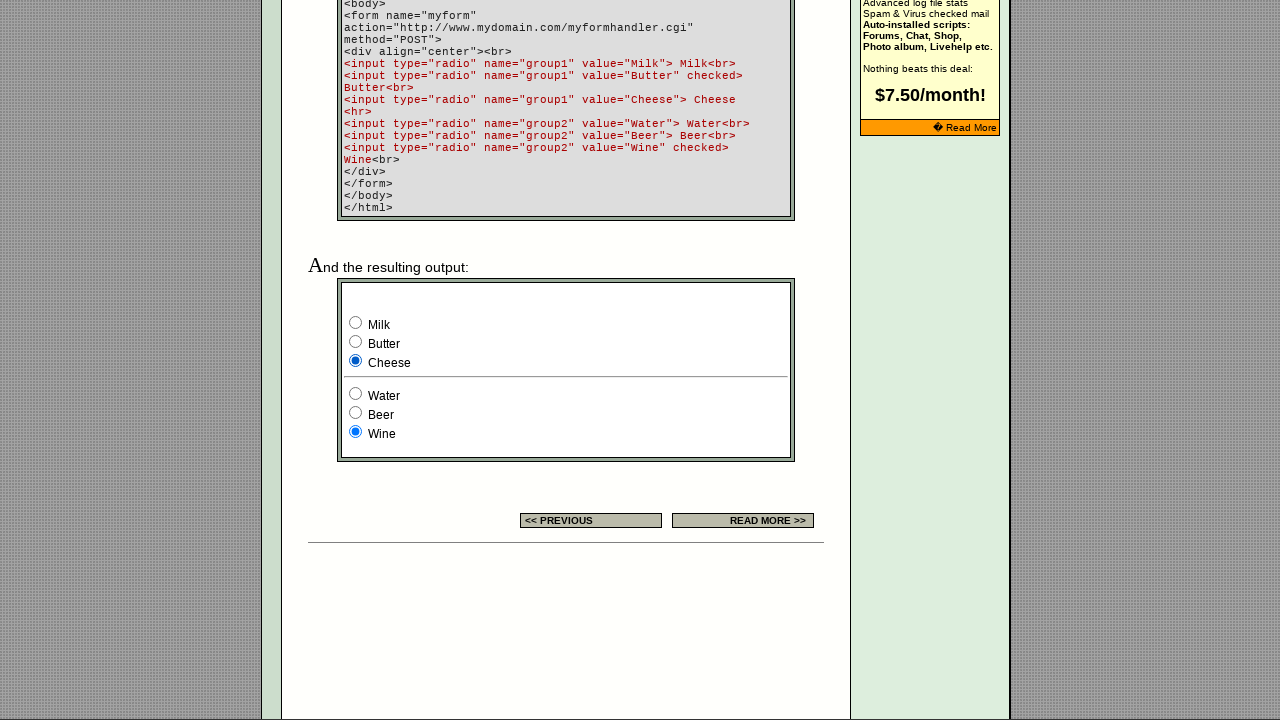

Verified that Butter radio button is not selected
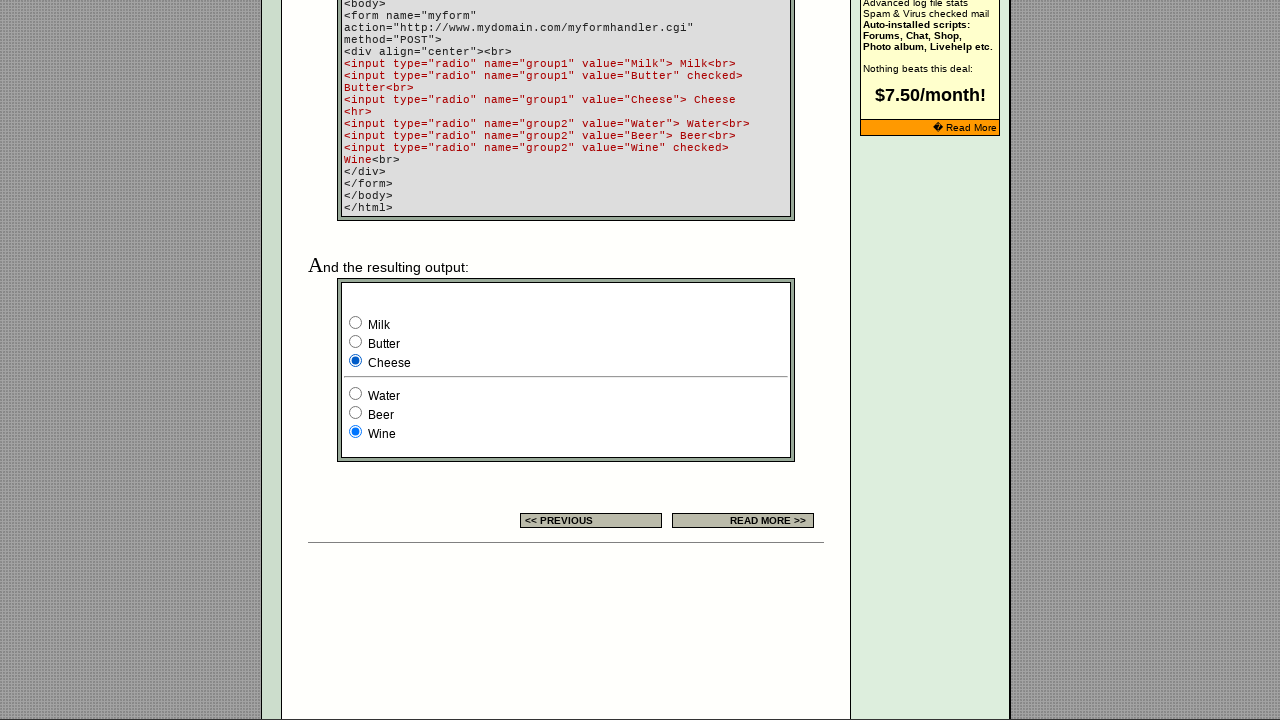

Verified that Cheese radio button is now selected
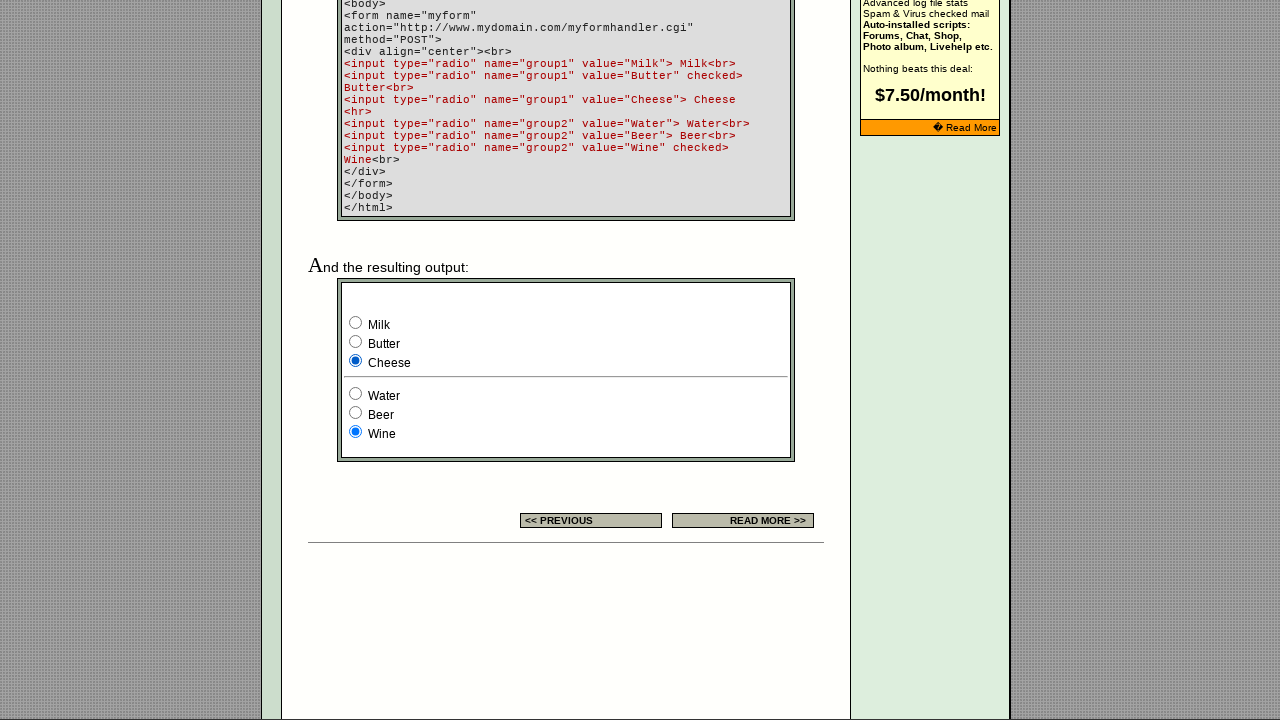

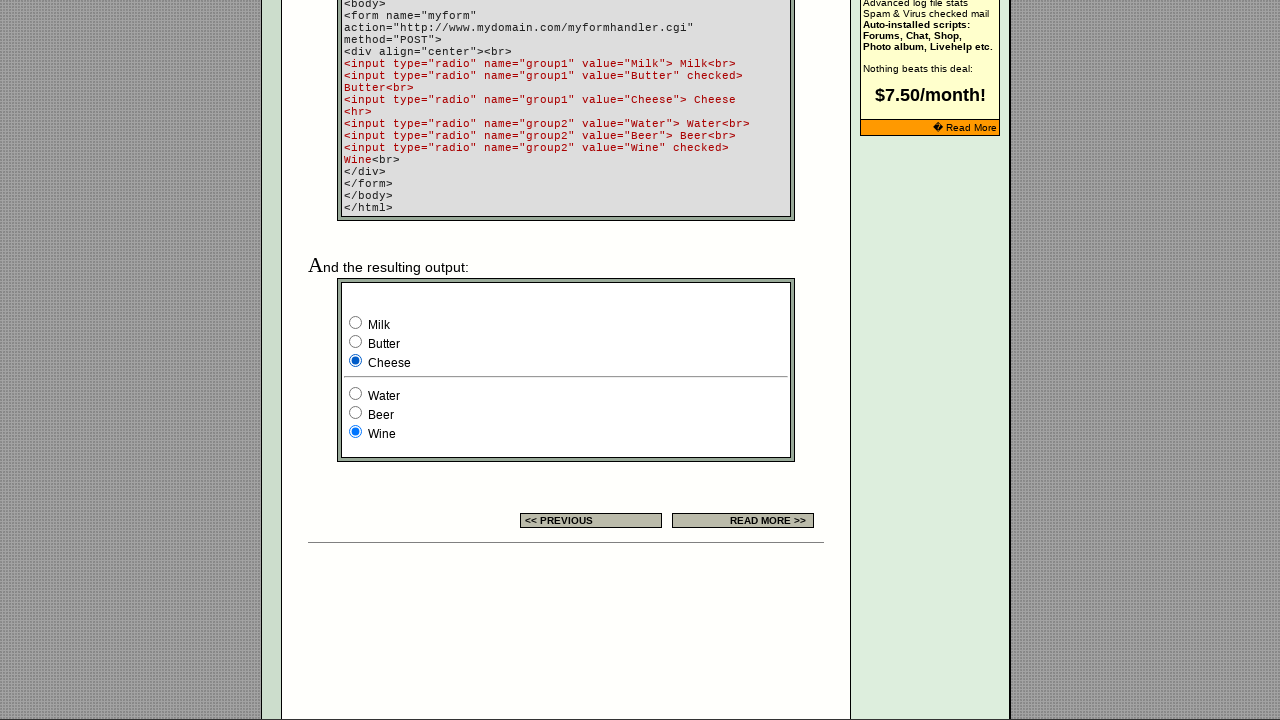